Tests email field input on OpenCart registration page with multiple email addresses

Starting URL: https://demo.opencart-extensions.co.uk/index.php?route=account/register

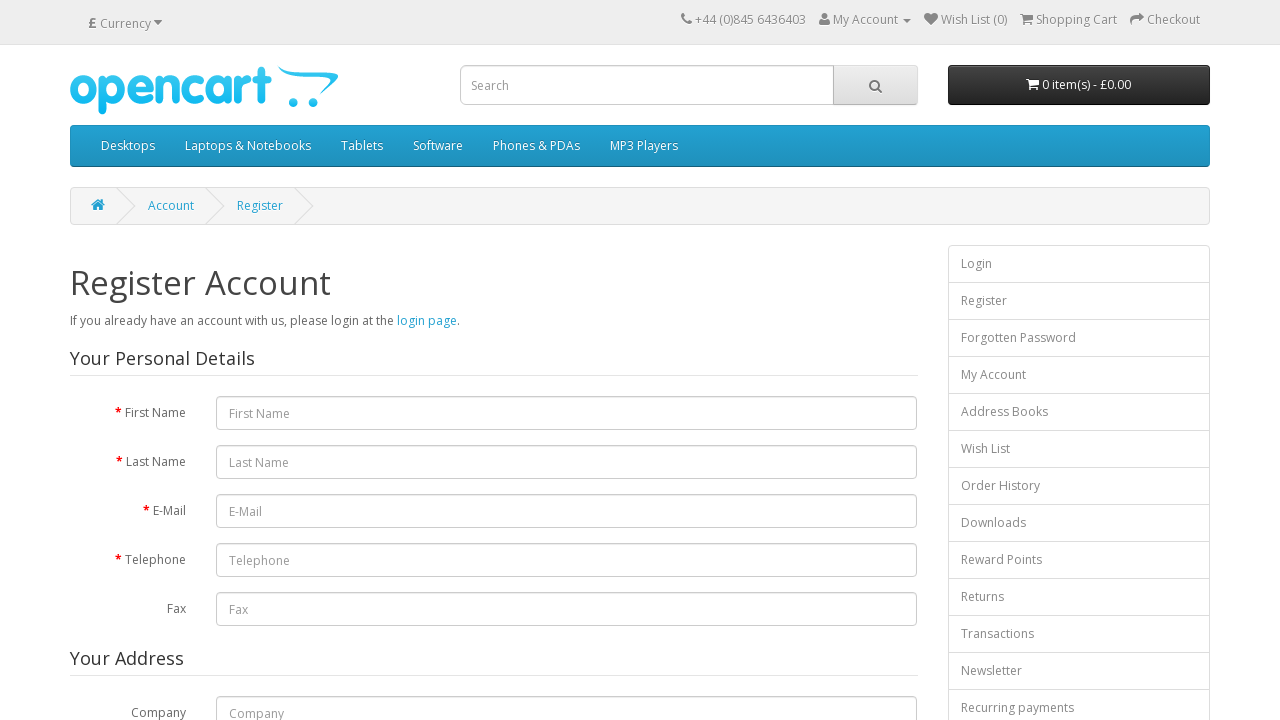

Filled email field with 'Billy.Brown@g.com' on #input-email
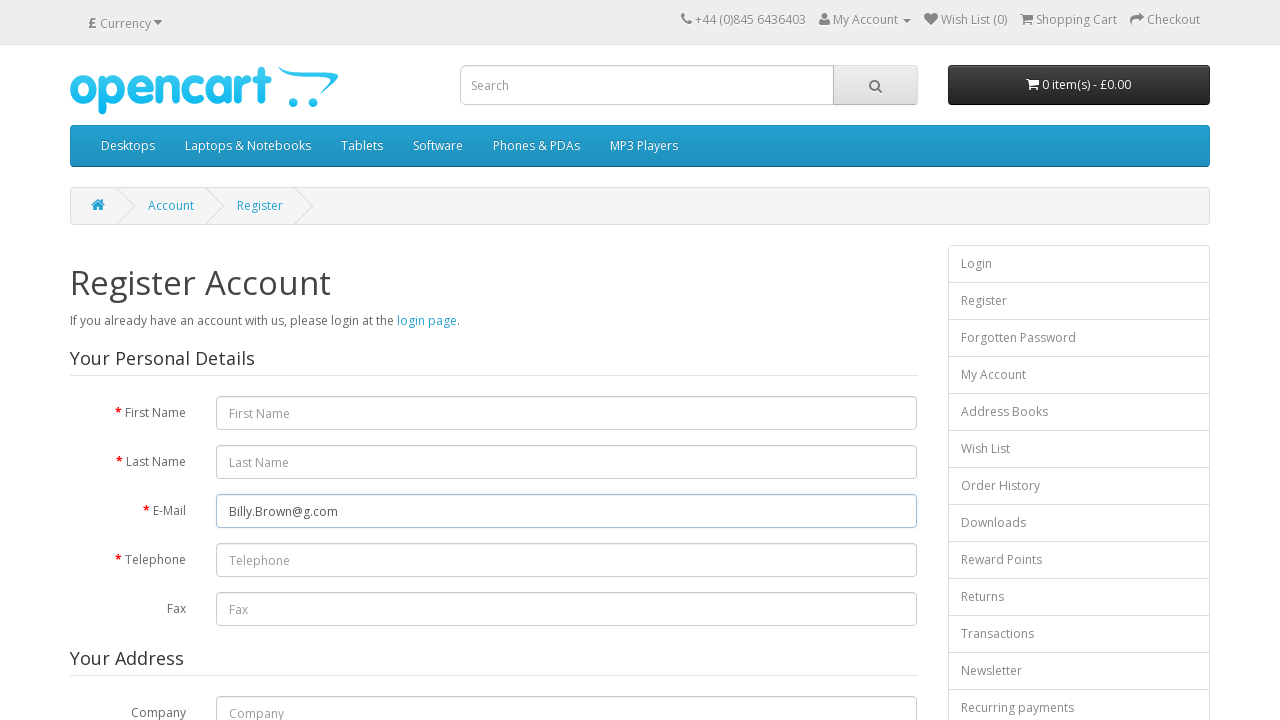

Cleared email field on #input-email
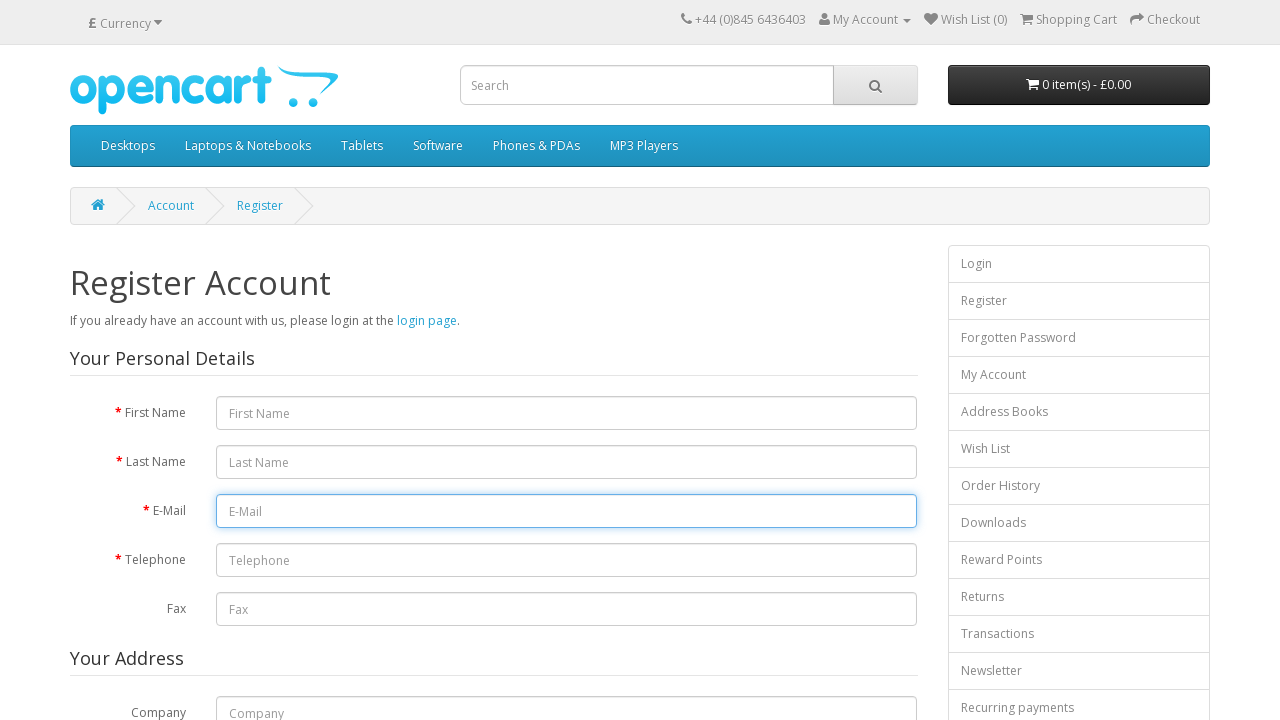

Filled email field with 'Gatvikas.Brownas@g.com' on #input-email
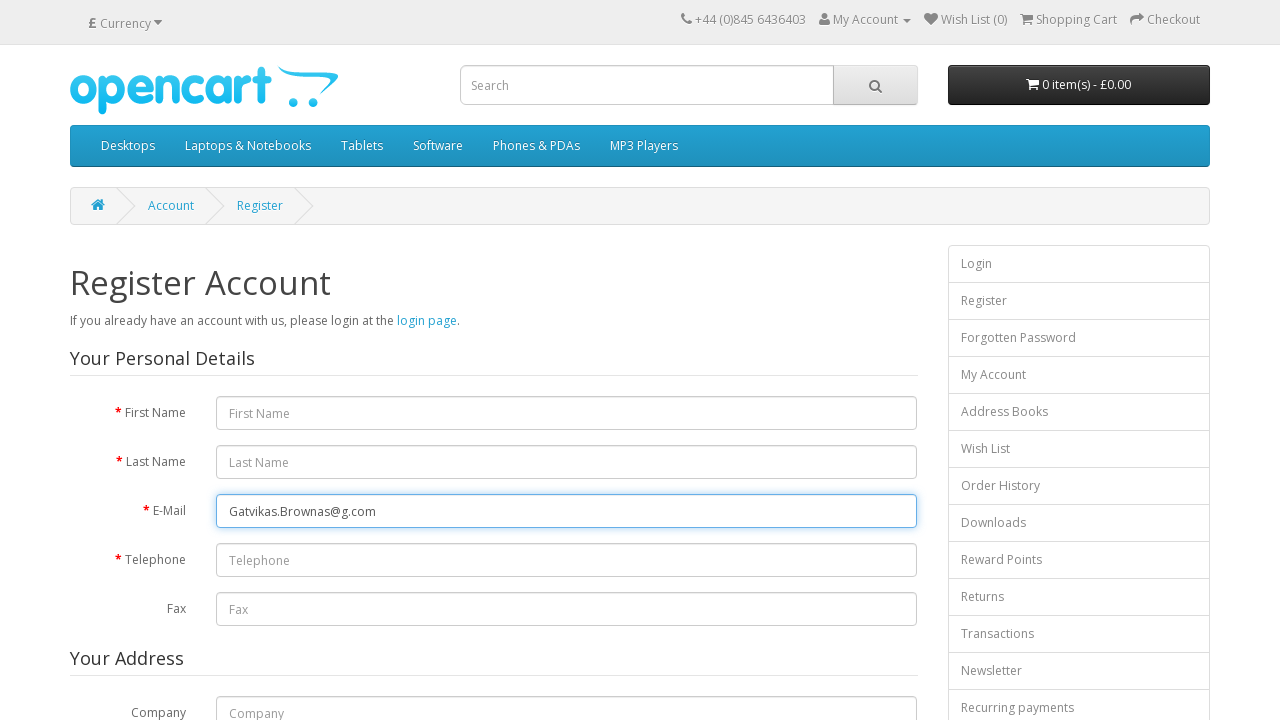

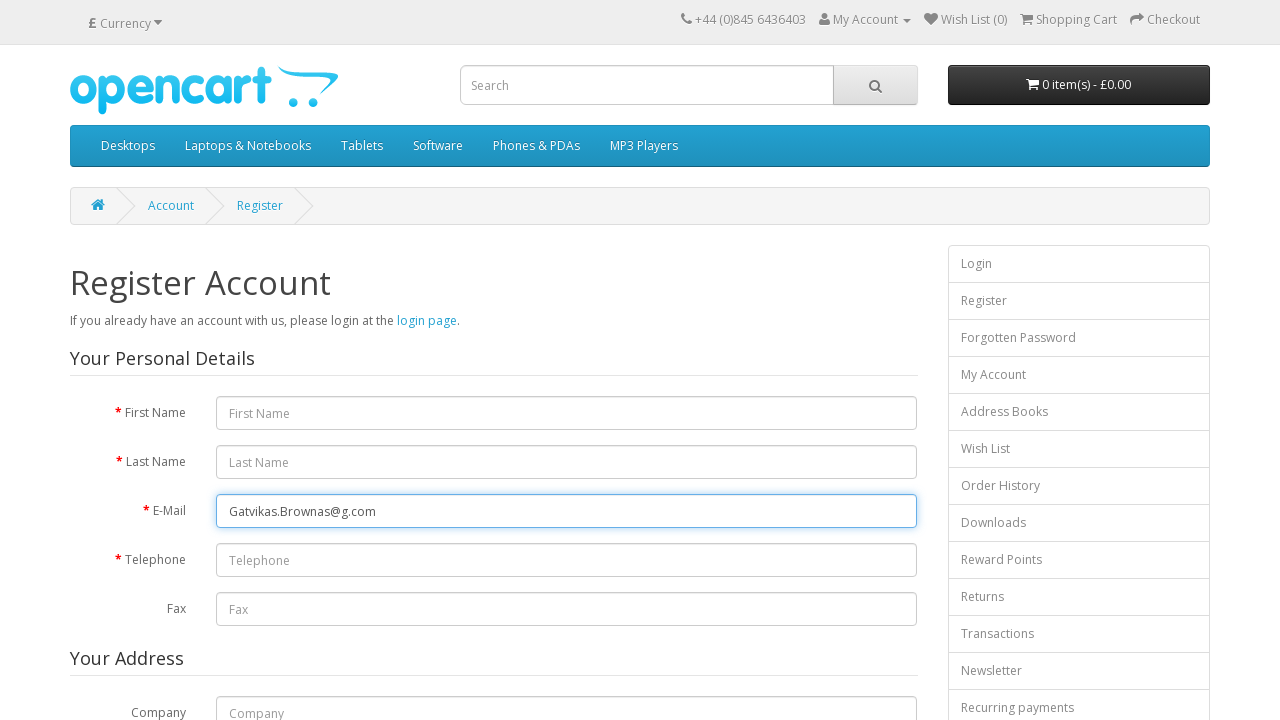